Tests waiting for images to load by verifying that the loading status text changes to "Done!" after all images load

Starting URL: https://bonigarcia.dev/selenium-webdriver-java/loading-images.html

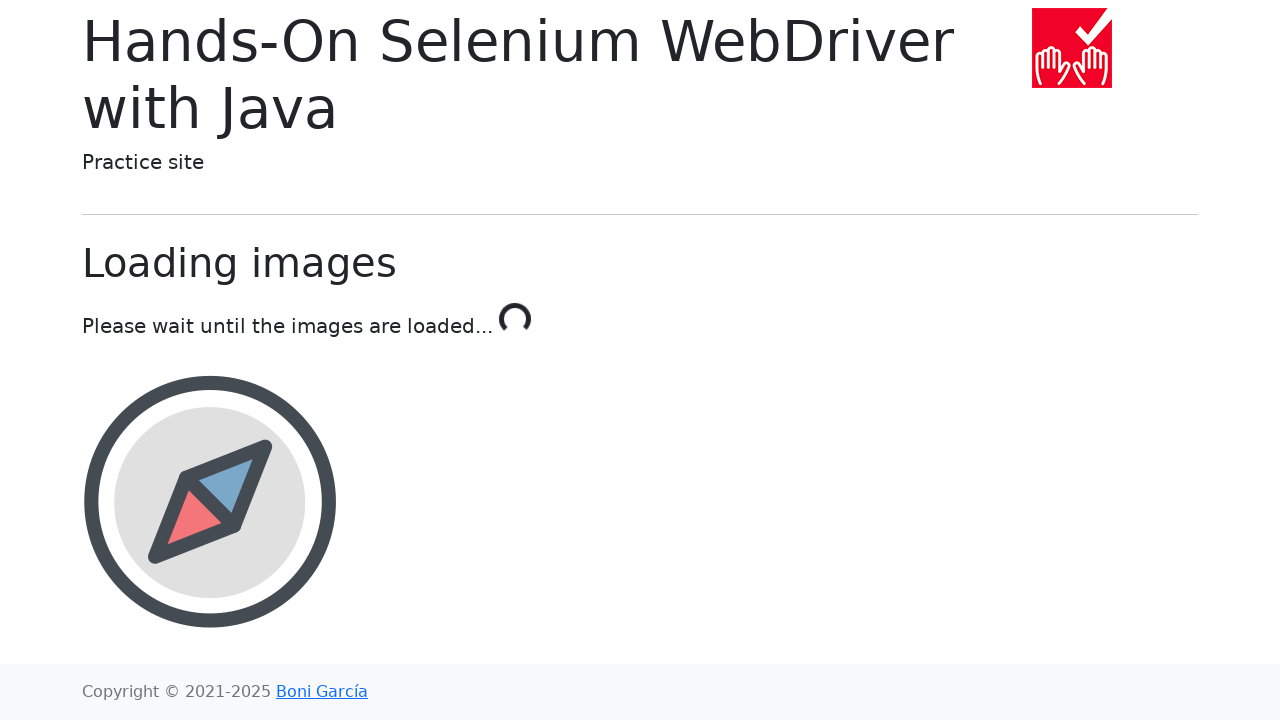

Navigated to loading images test page
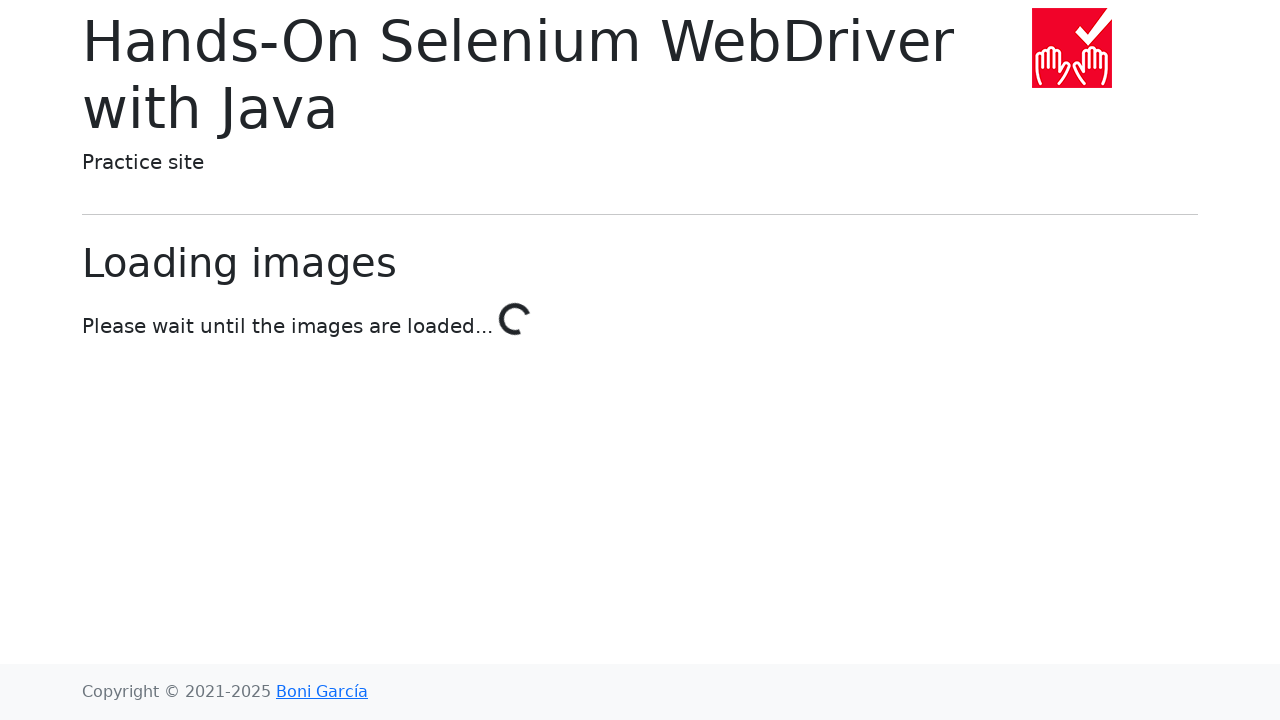

Waited for loading status text to change to 'Done!' - all images loaded
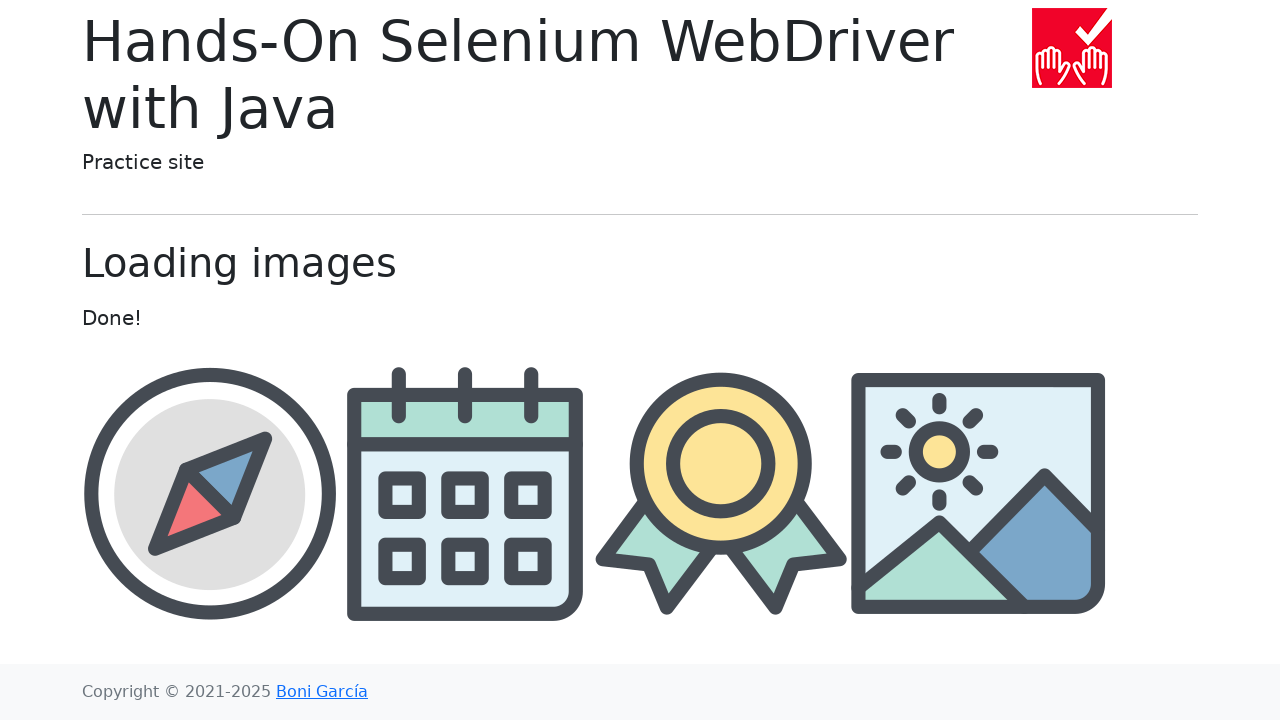

Retrieved loading status text content
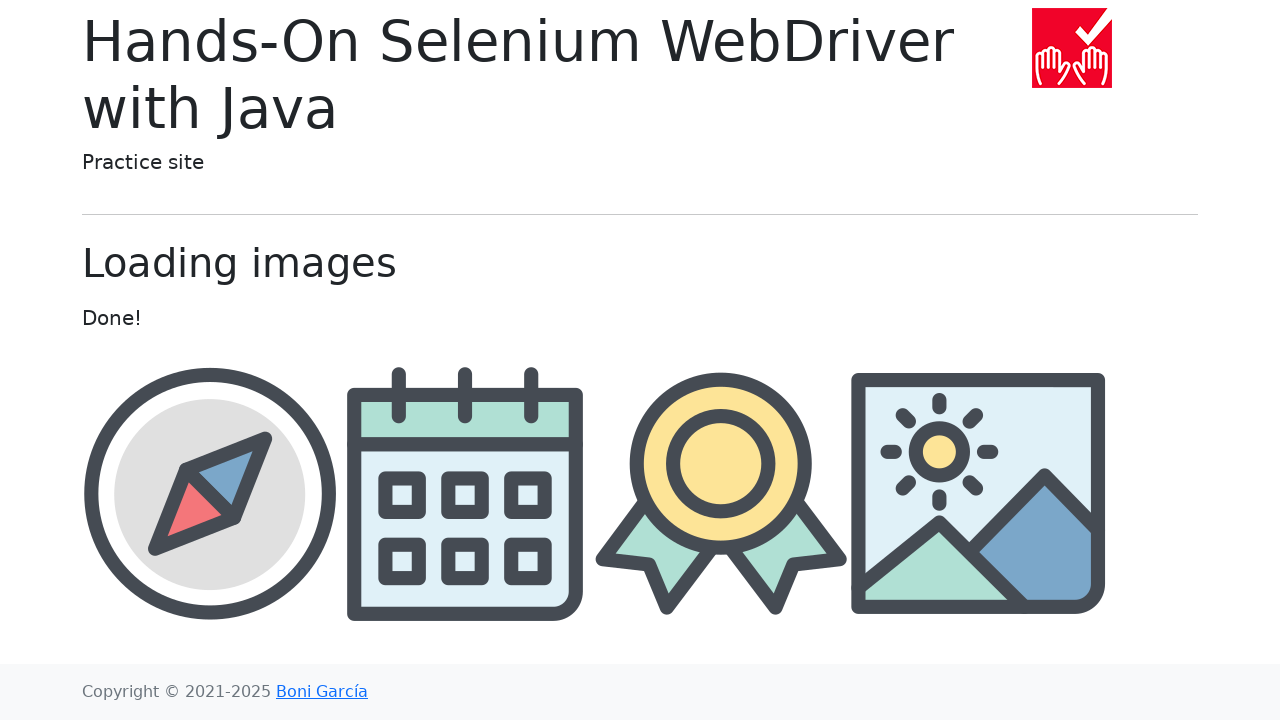

Verified loading status text equals 'Done!'
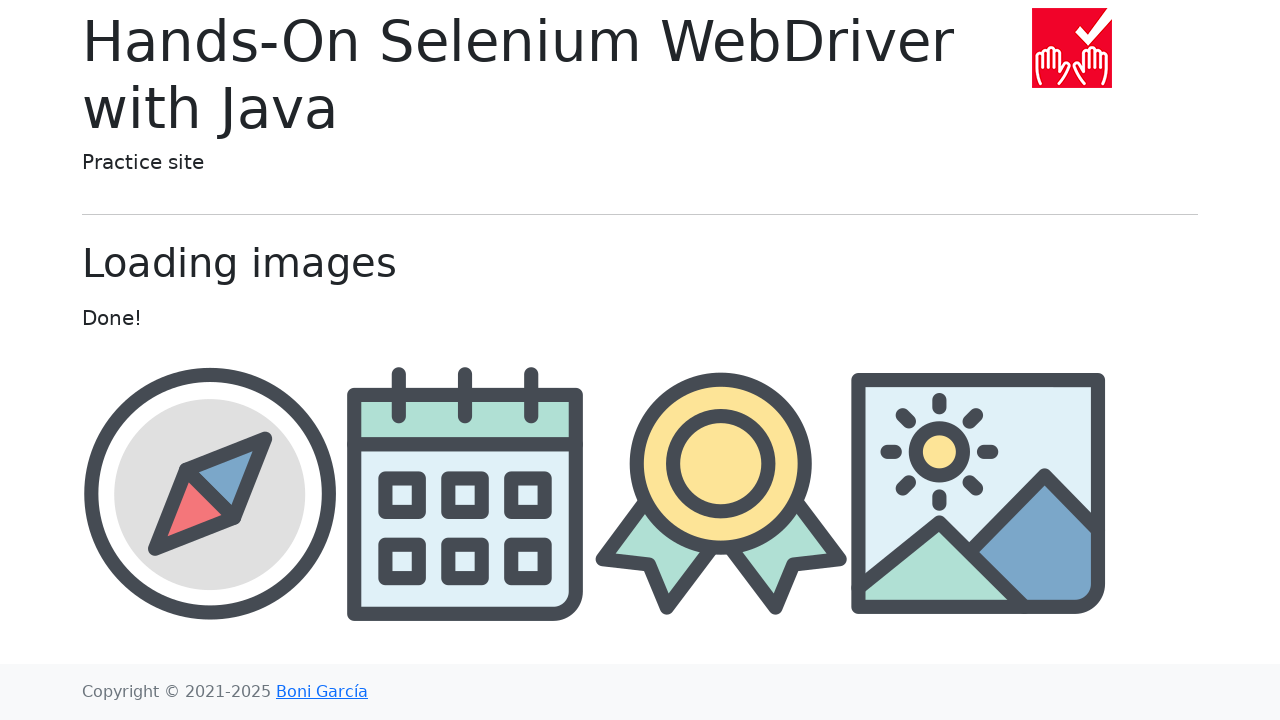

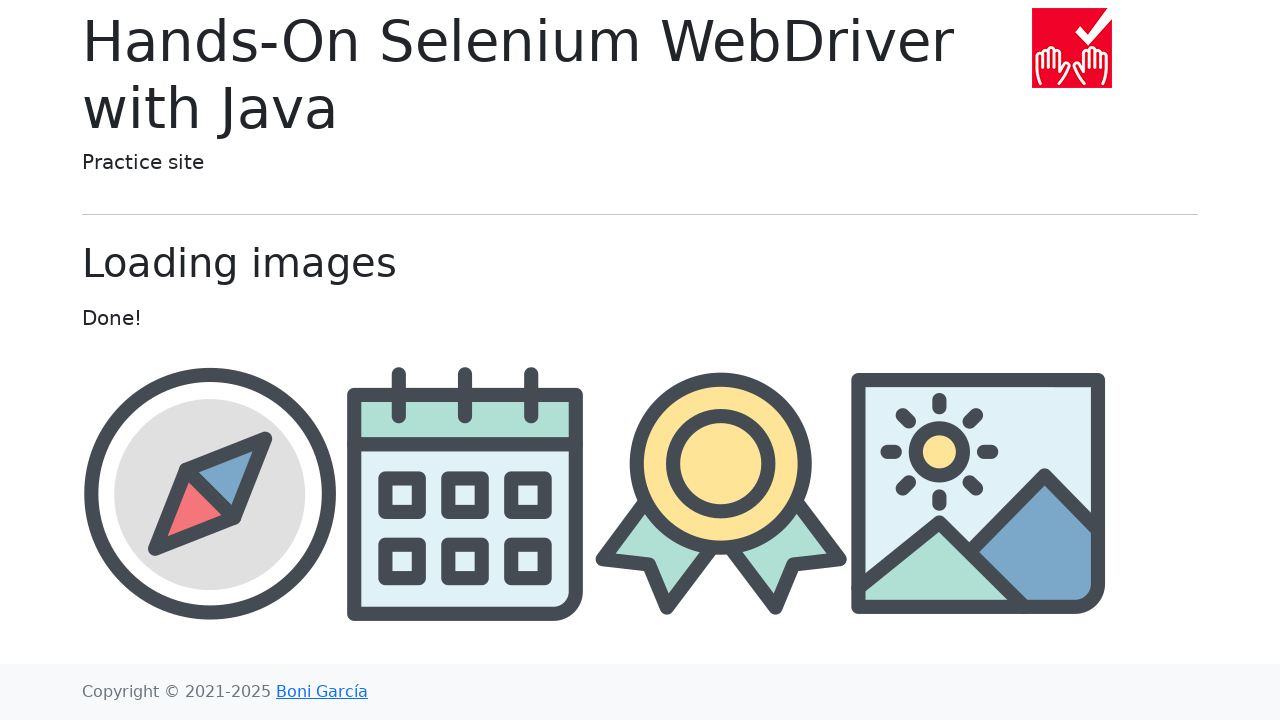